Tests the social media buttons in the footer by verifying they are present and have href attributes

Starting URL: https://catalog.onliner.by/

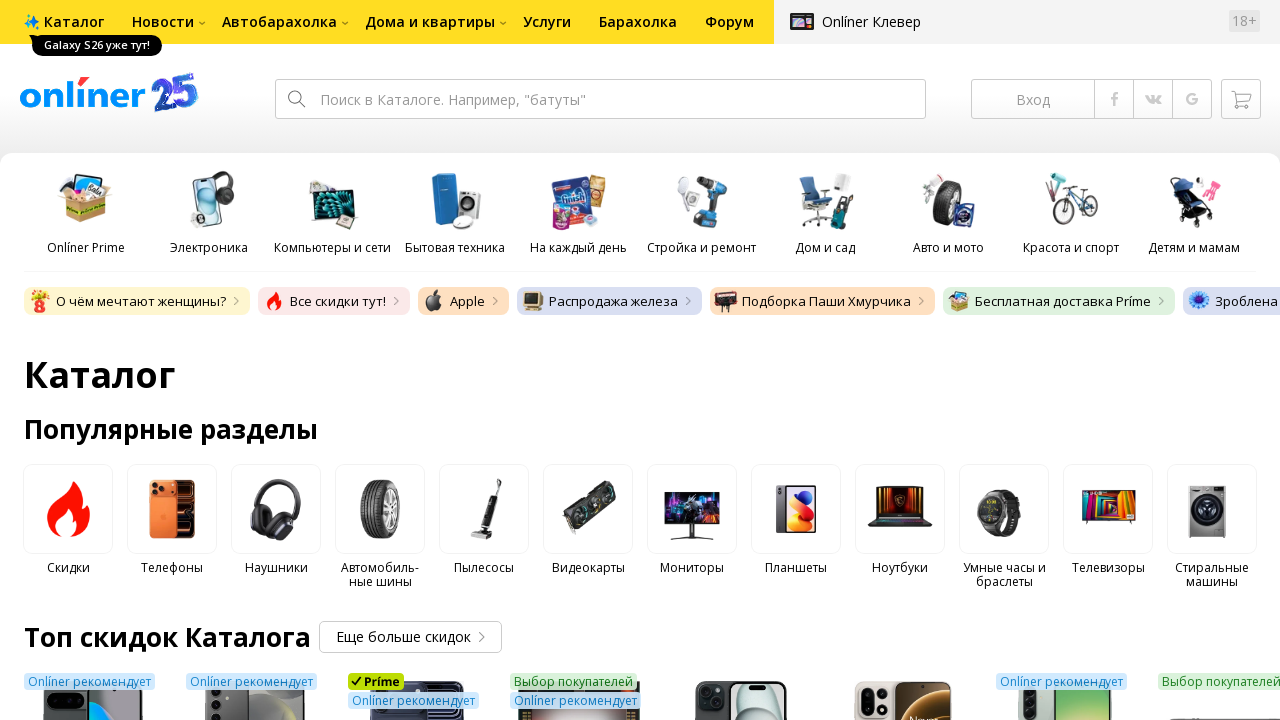

Scrolled social media button into view
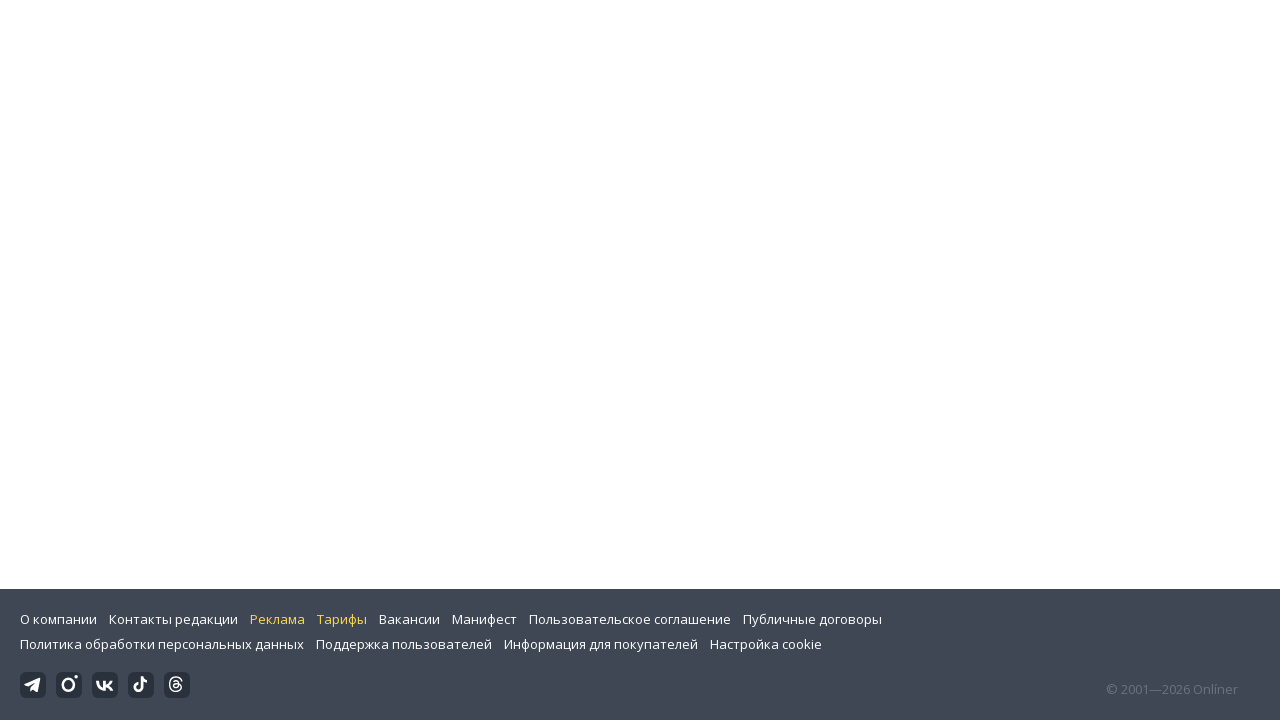

Social media buttons became visible
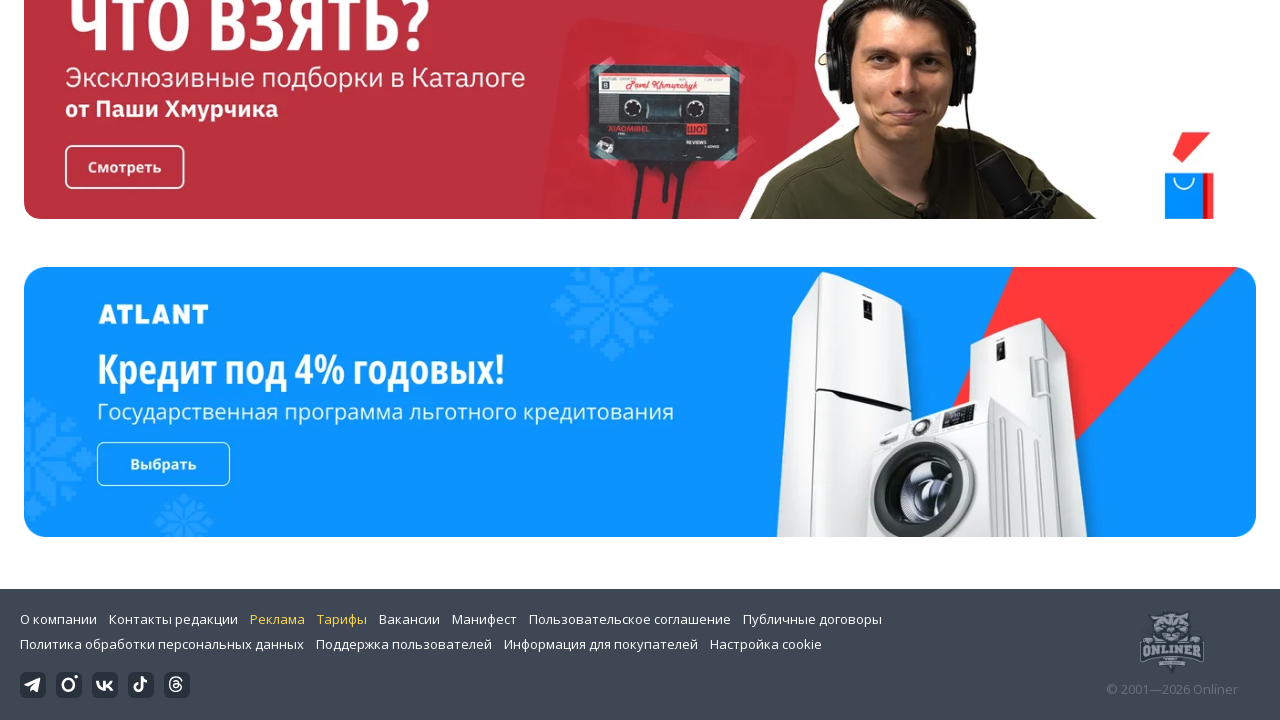

Located social media button elements
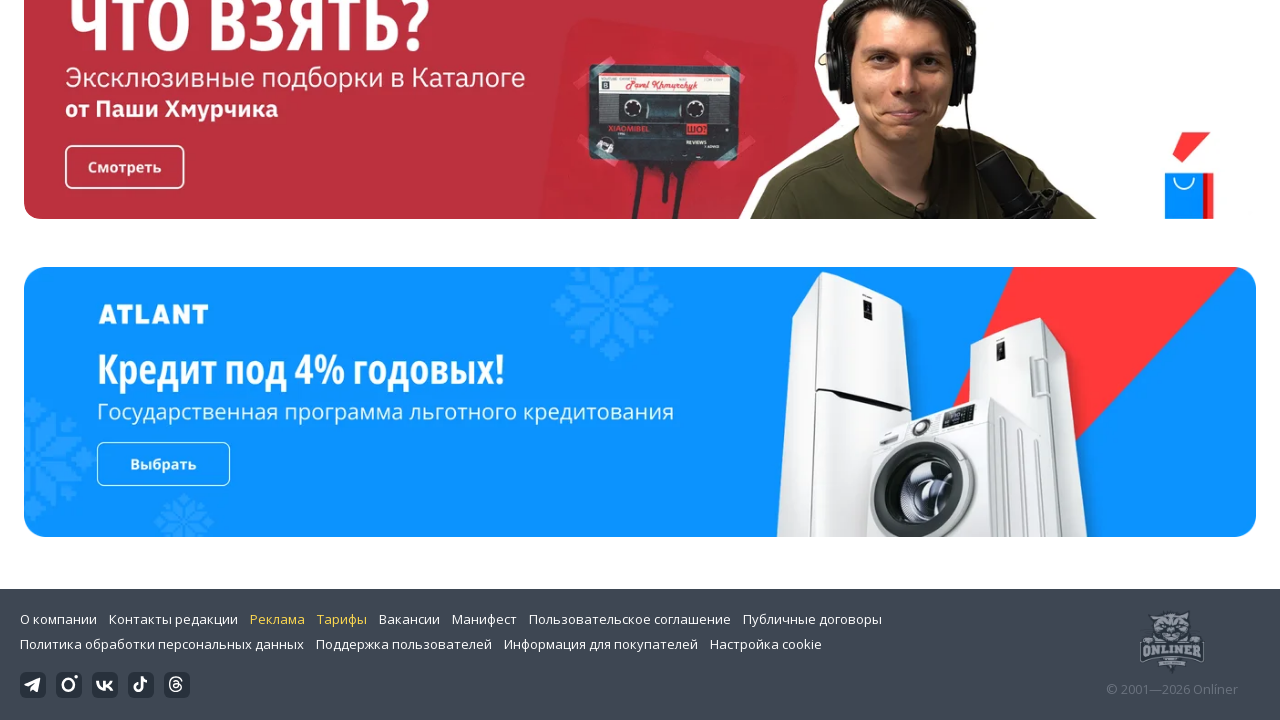

Verified that social media buttons are present
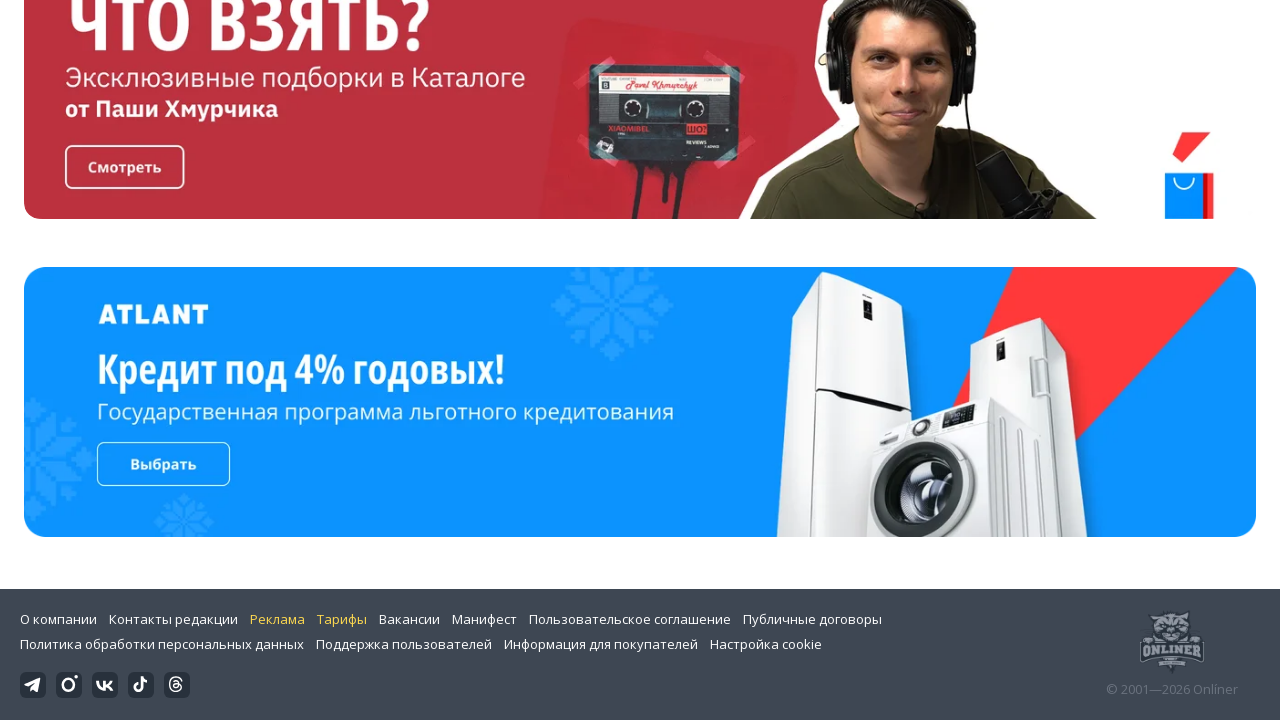

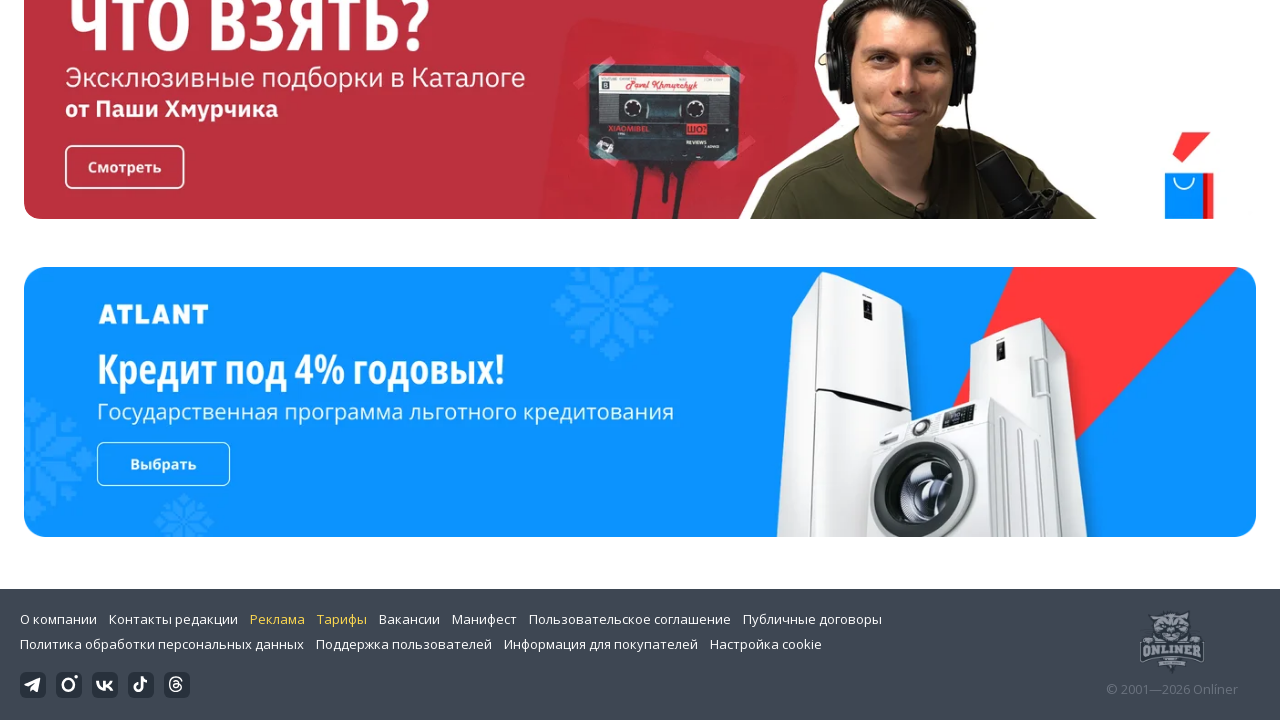